Tests browser window management operations including minimize, maximize, and fullscreen modes while navigating to TechPro Education website

Starting URL: https://www.techproeducation.com

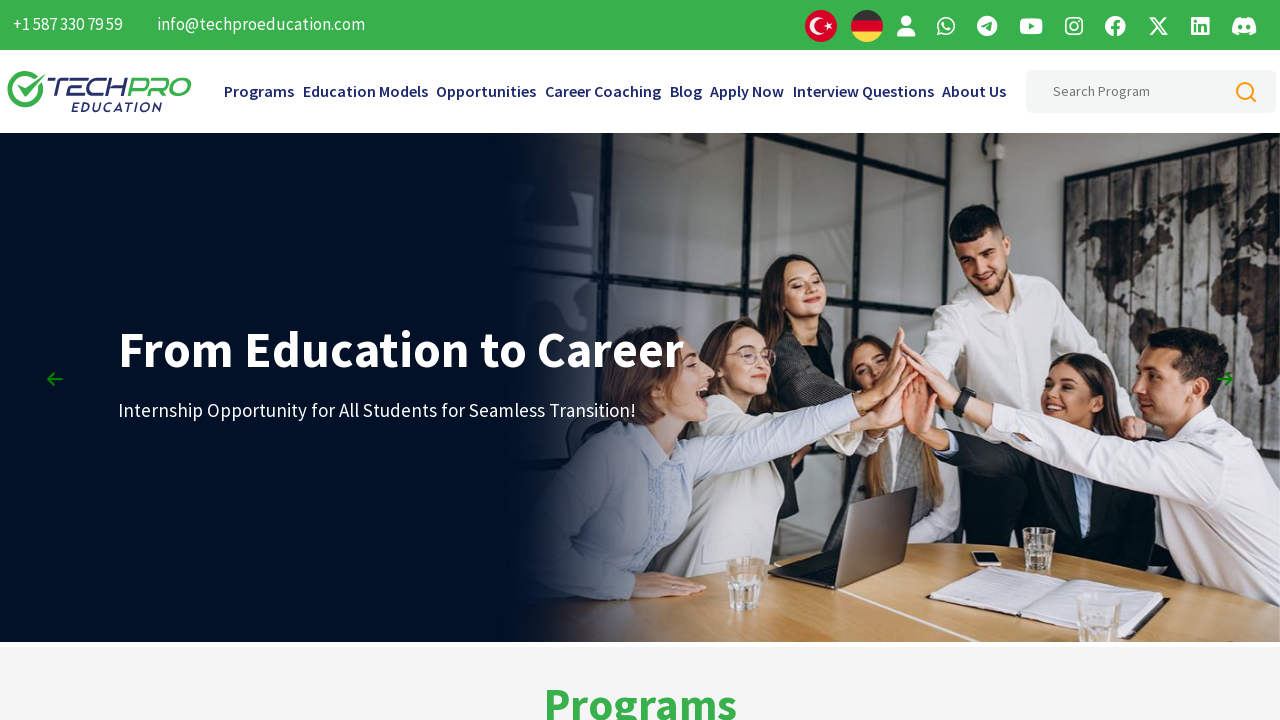

Retrieved initial window X and Y position coordinates
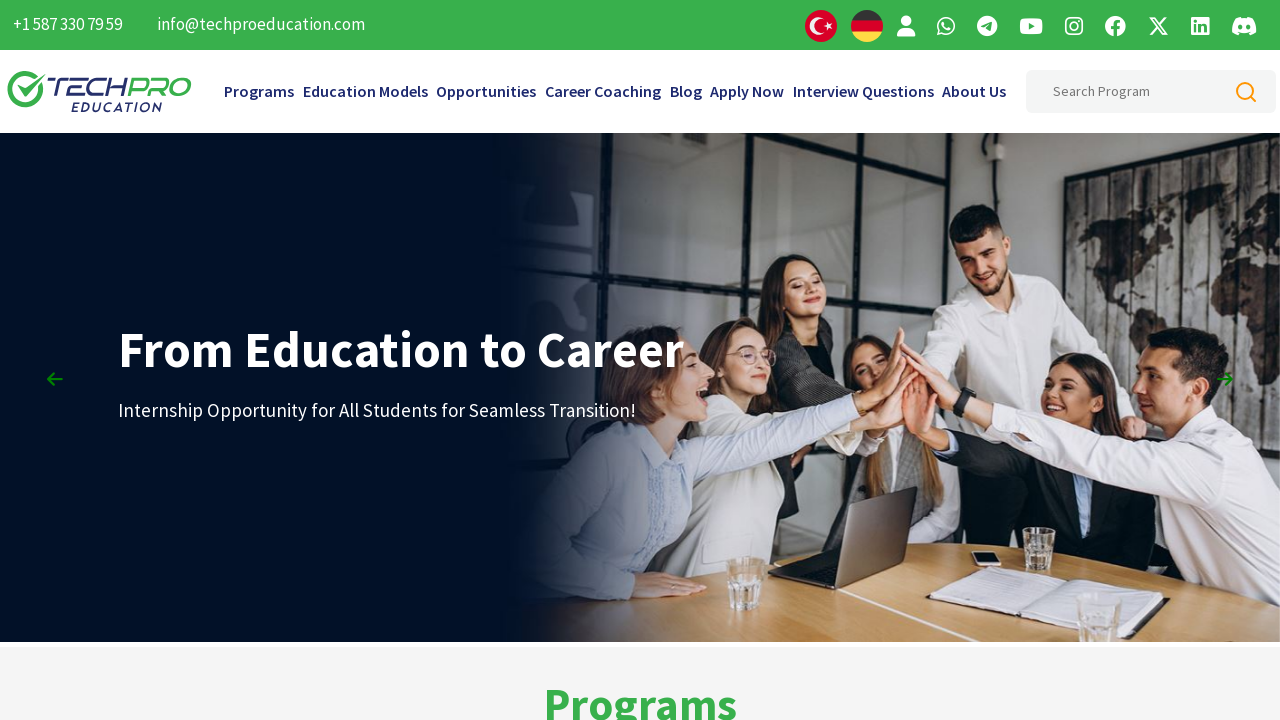

Retrieved initial window width and height dimensions
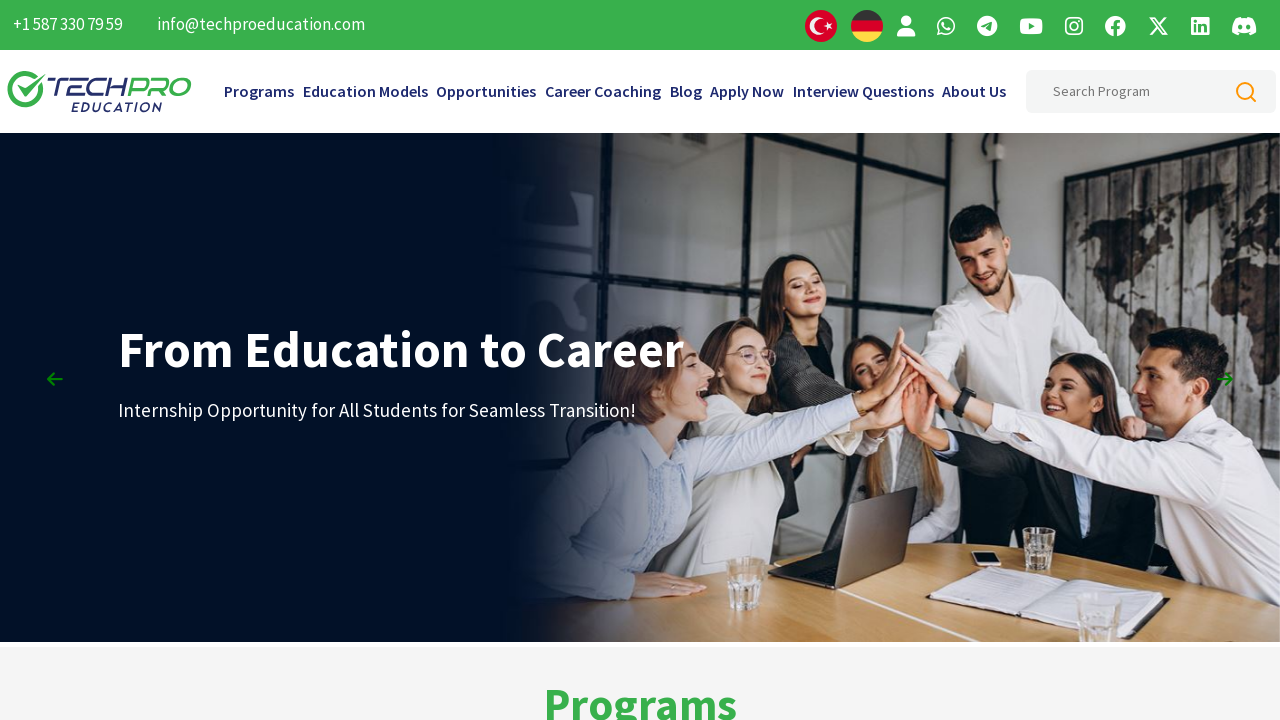

Set viewport size to 1920x1080 to simulate maximize window
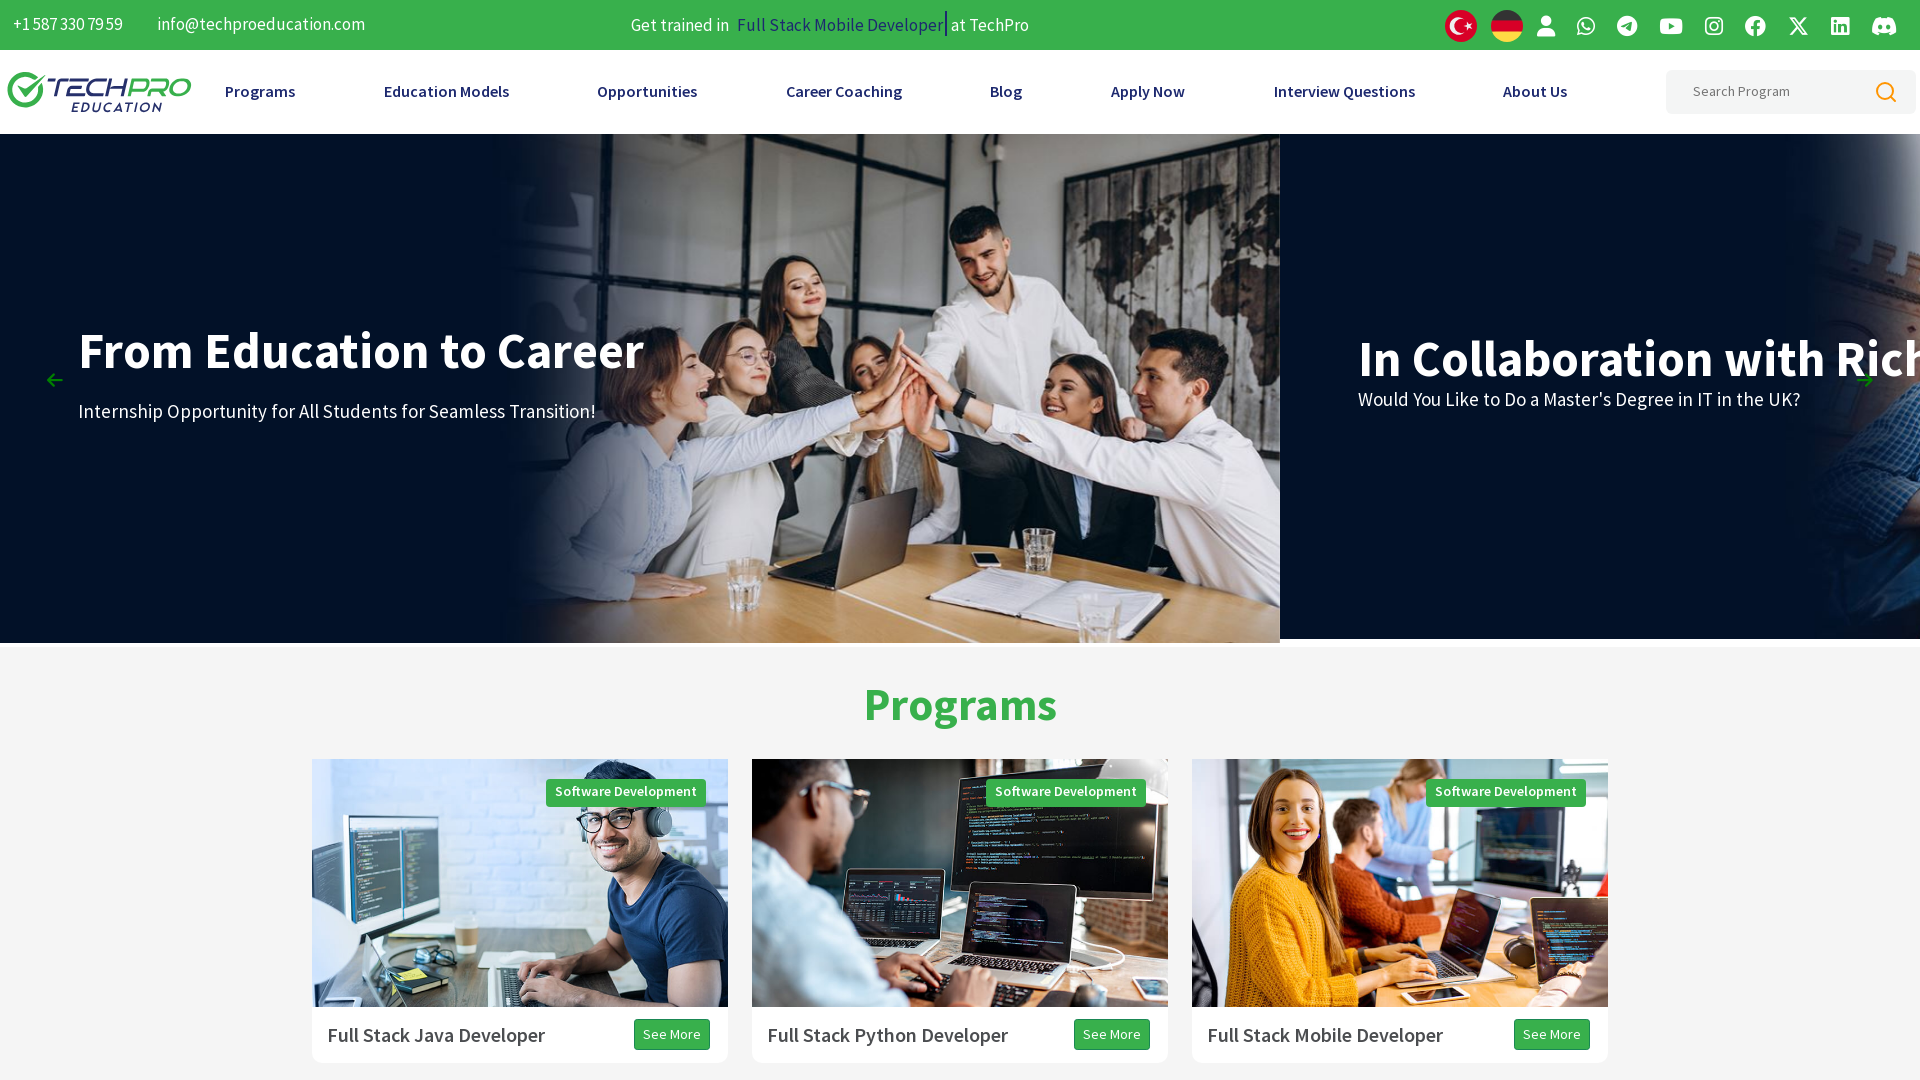

Retrieved window position after maximizing
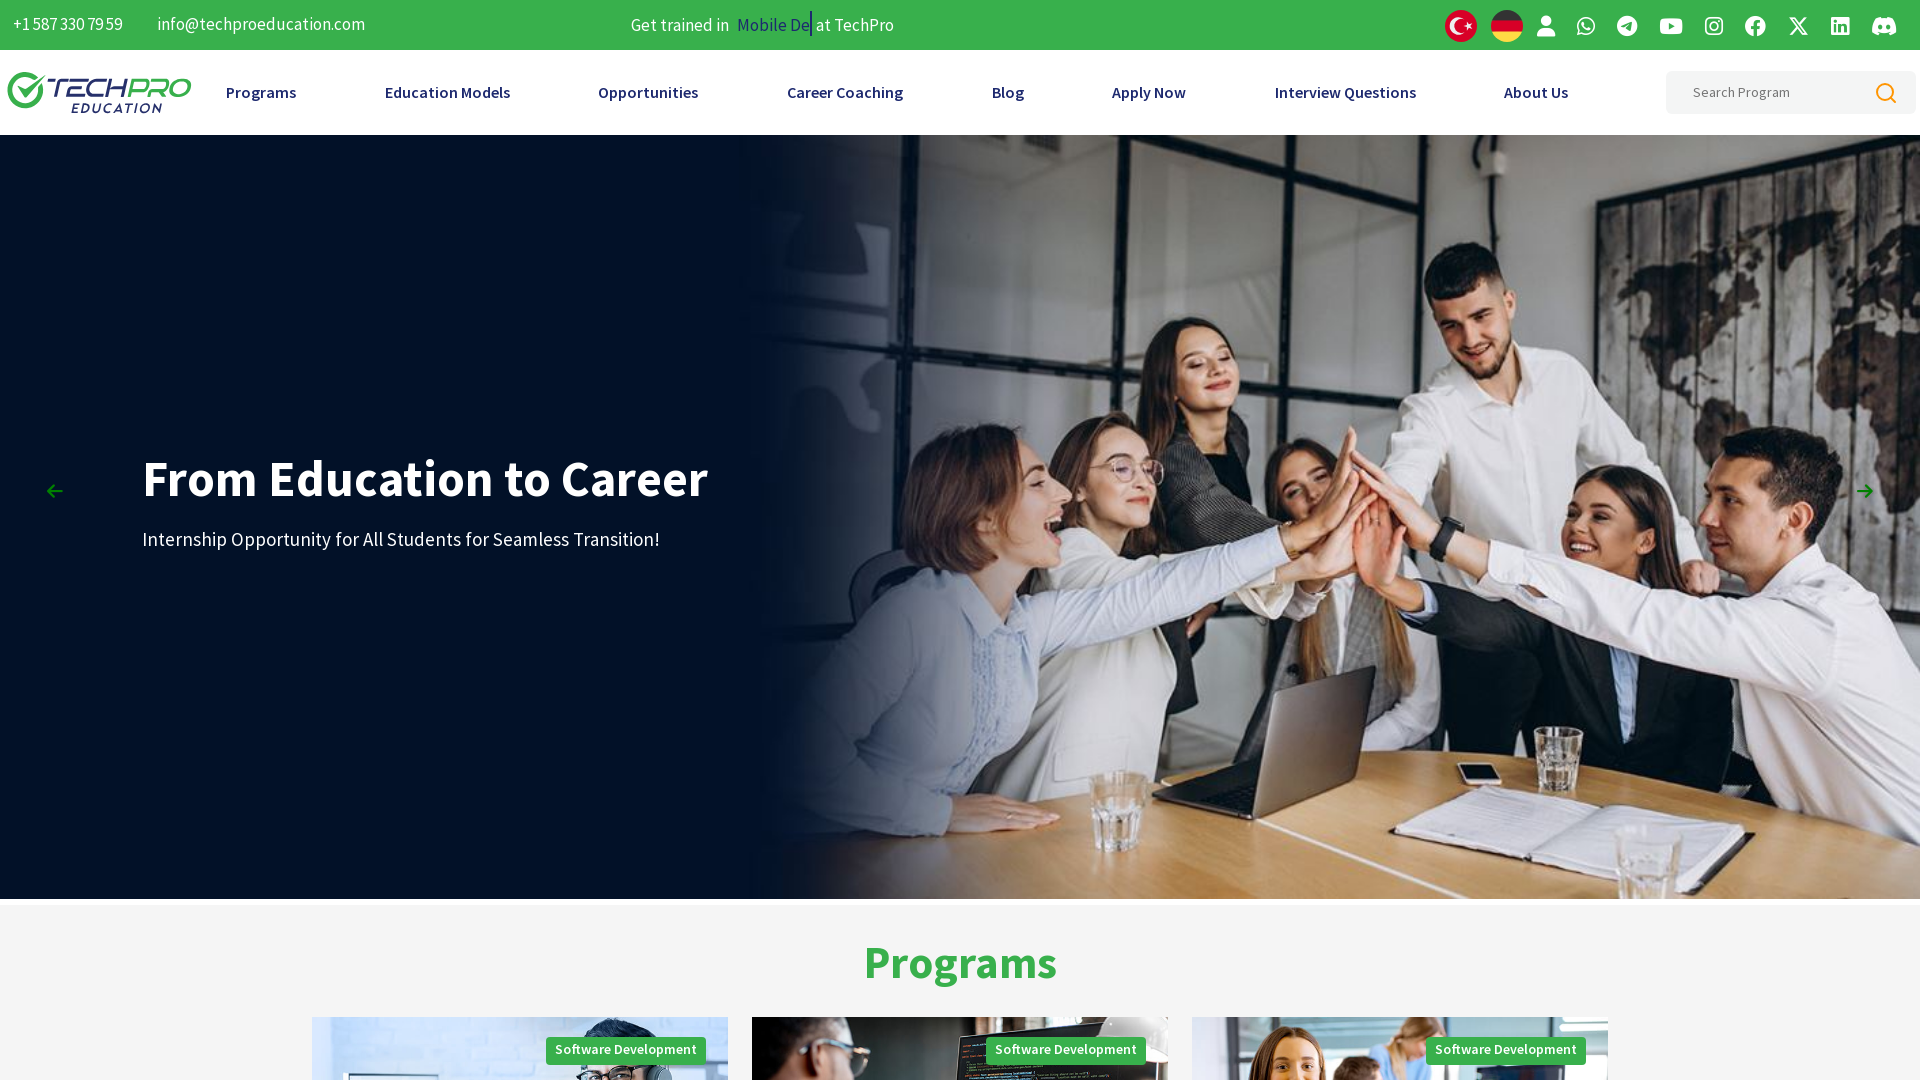

Retrieved window size after maximizing
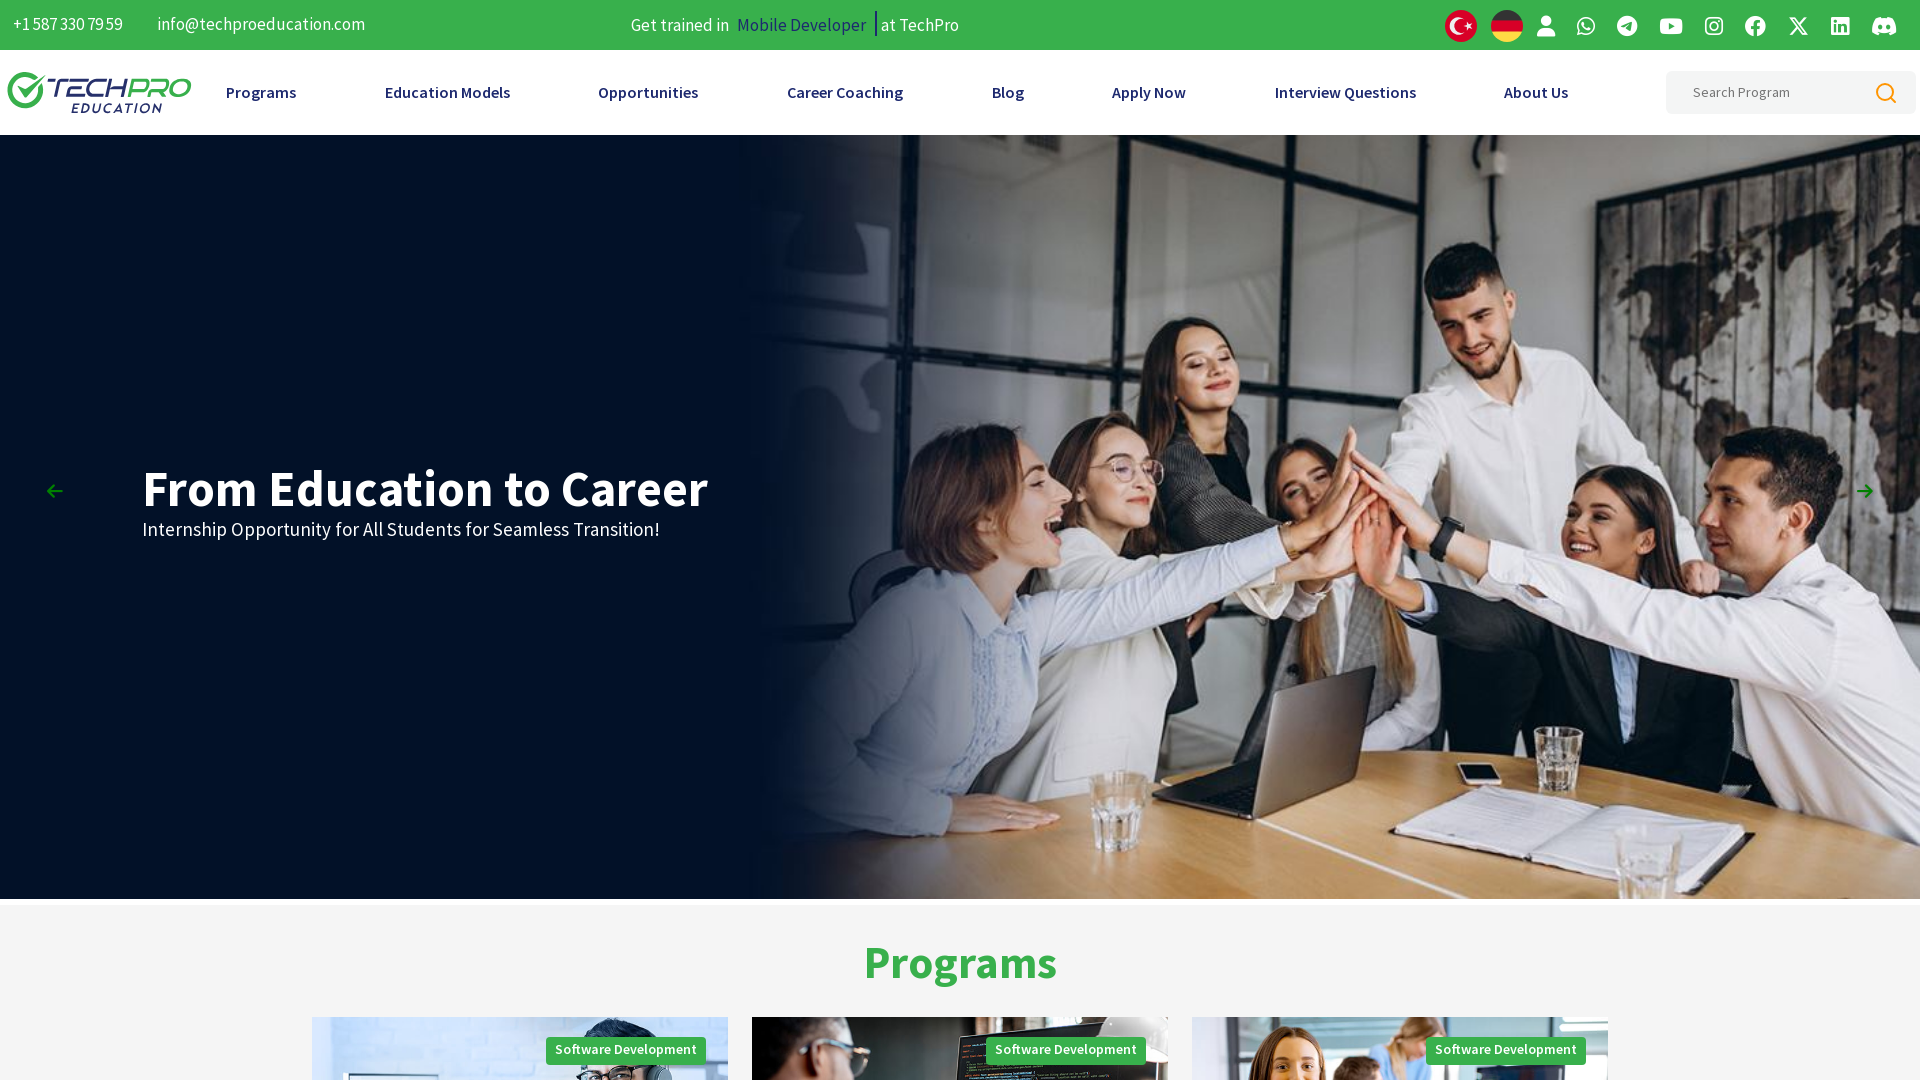

Set viewport size to 1536x864 to simulate fullscreen mode
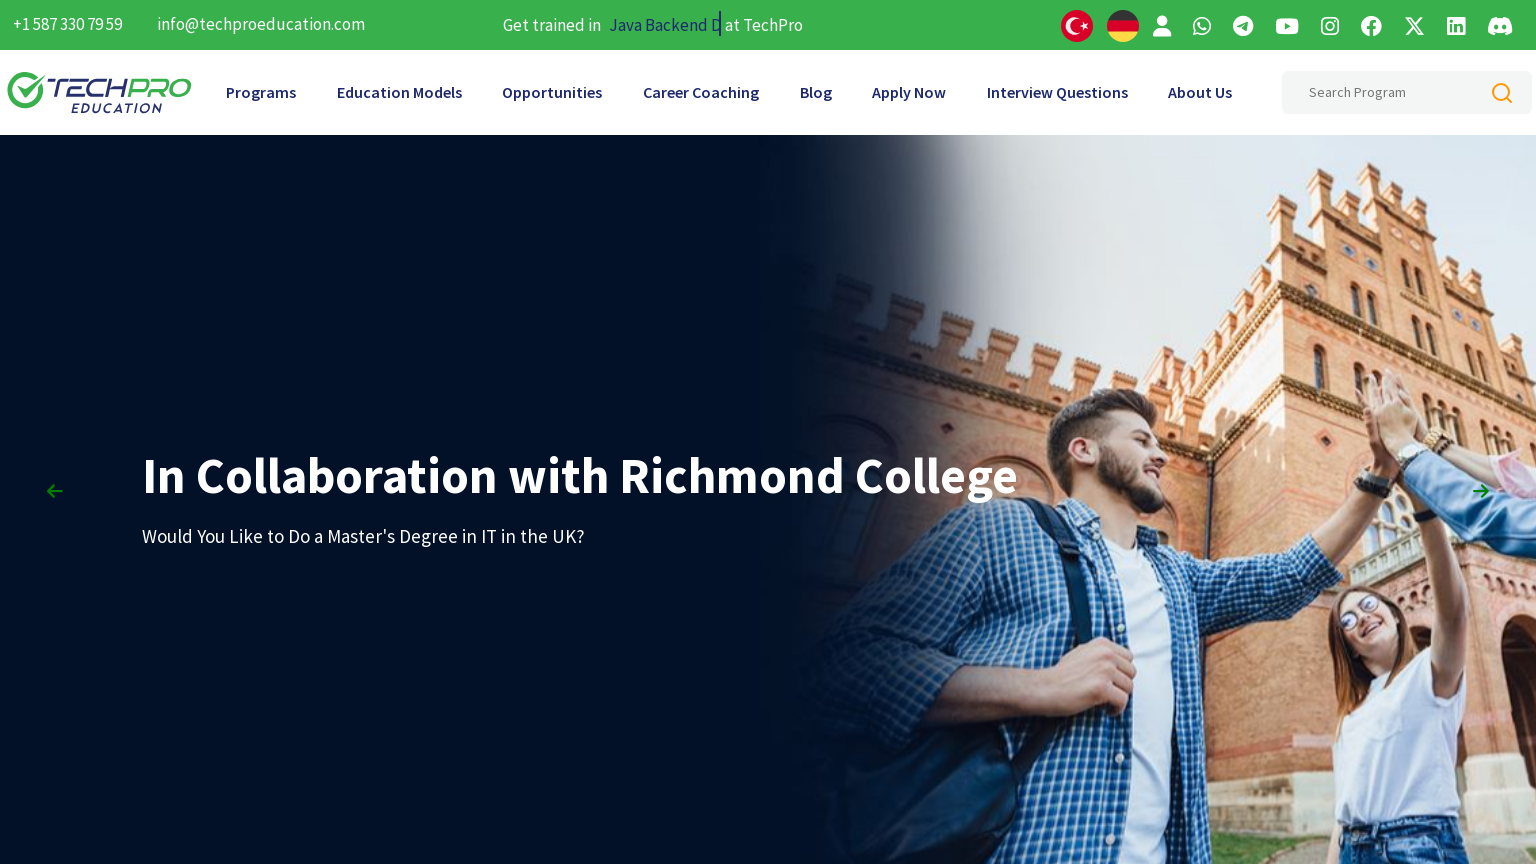

Retrieved window position in fullscreen mode
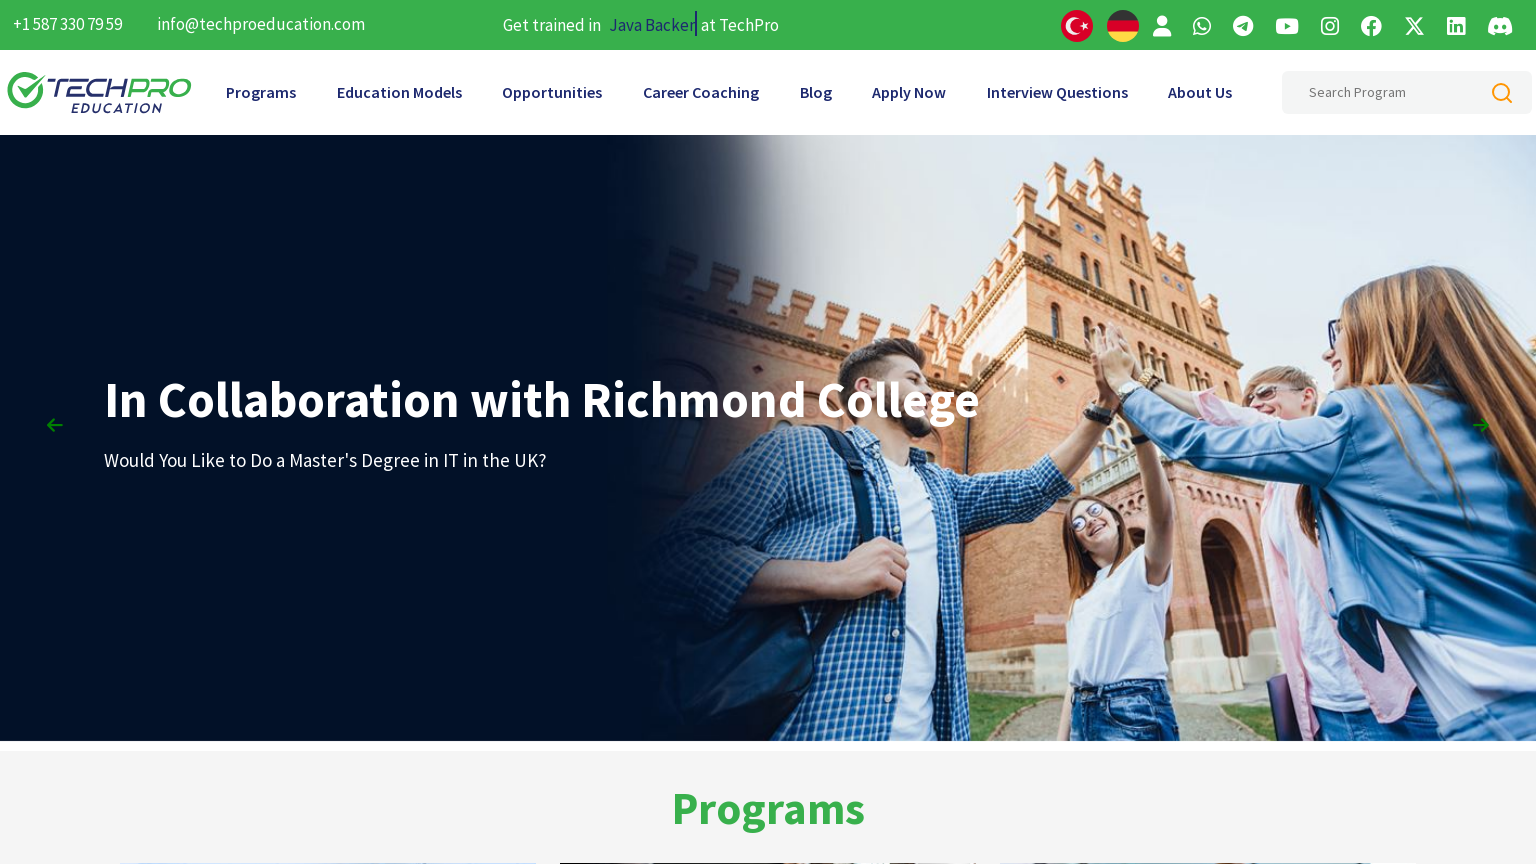

Retrieved window size in fullscreen mode
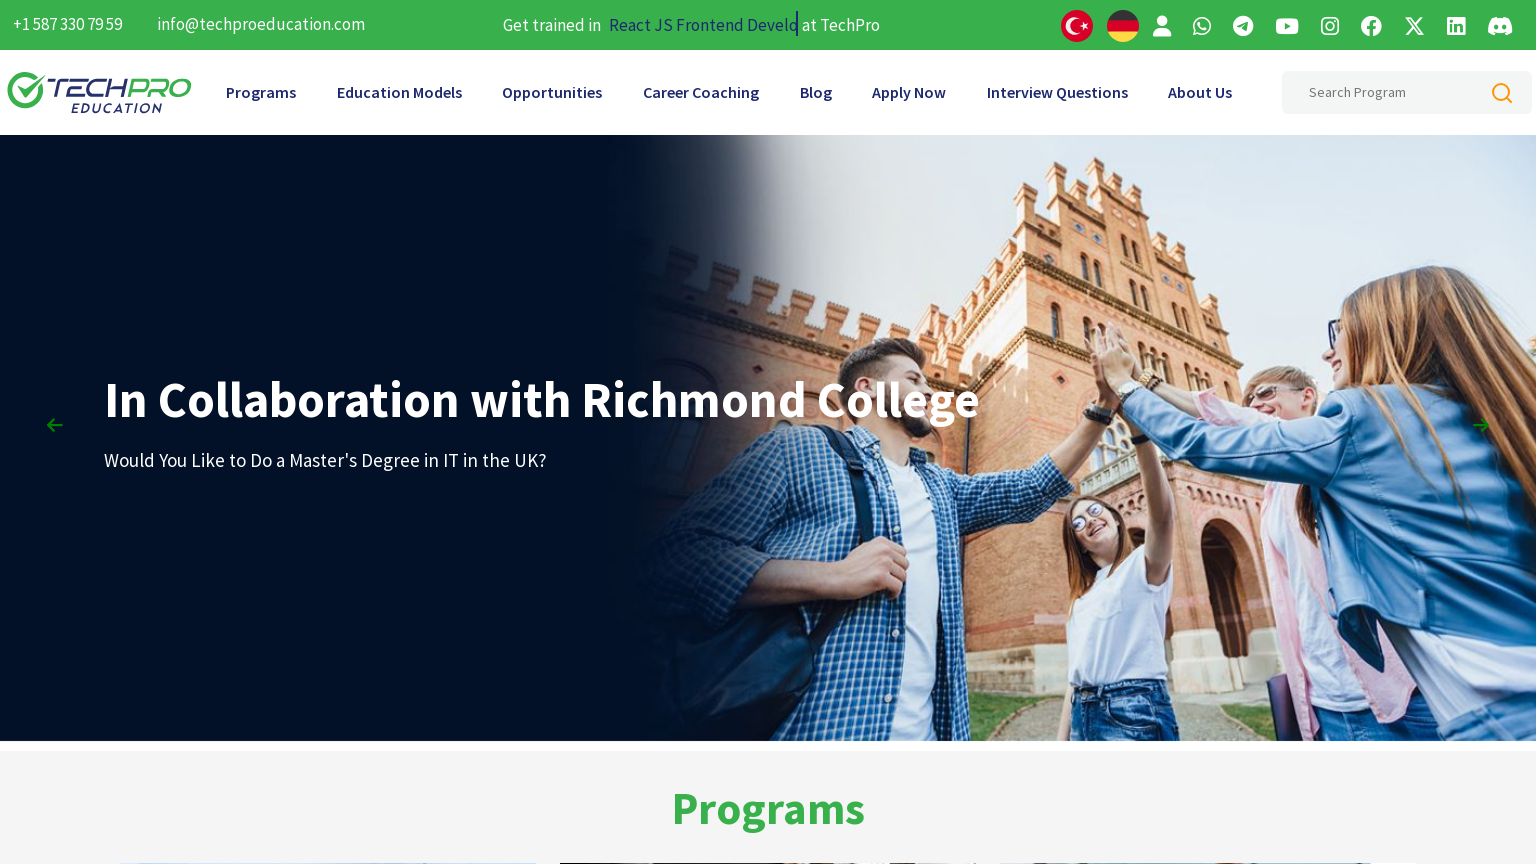

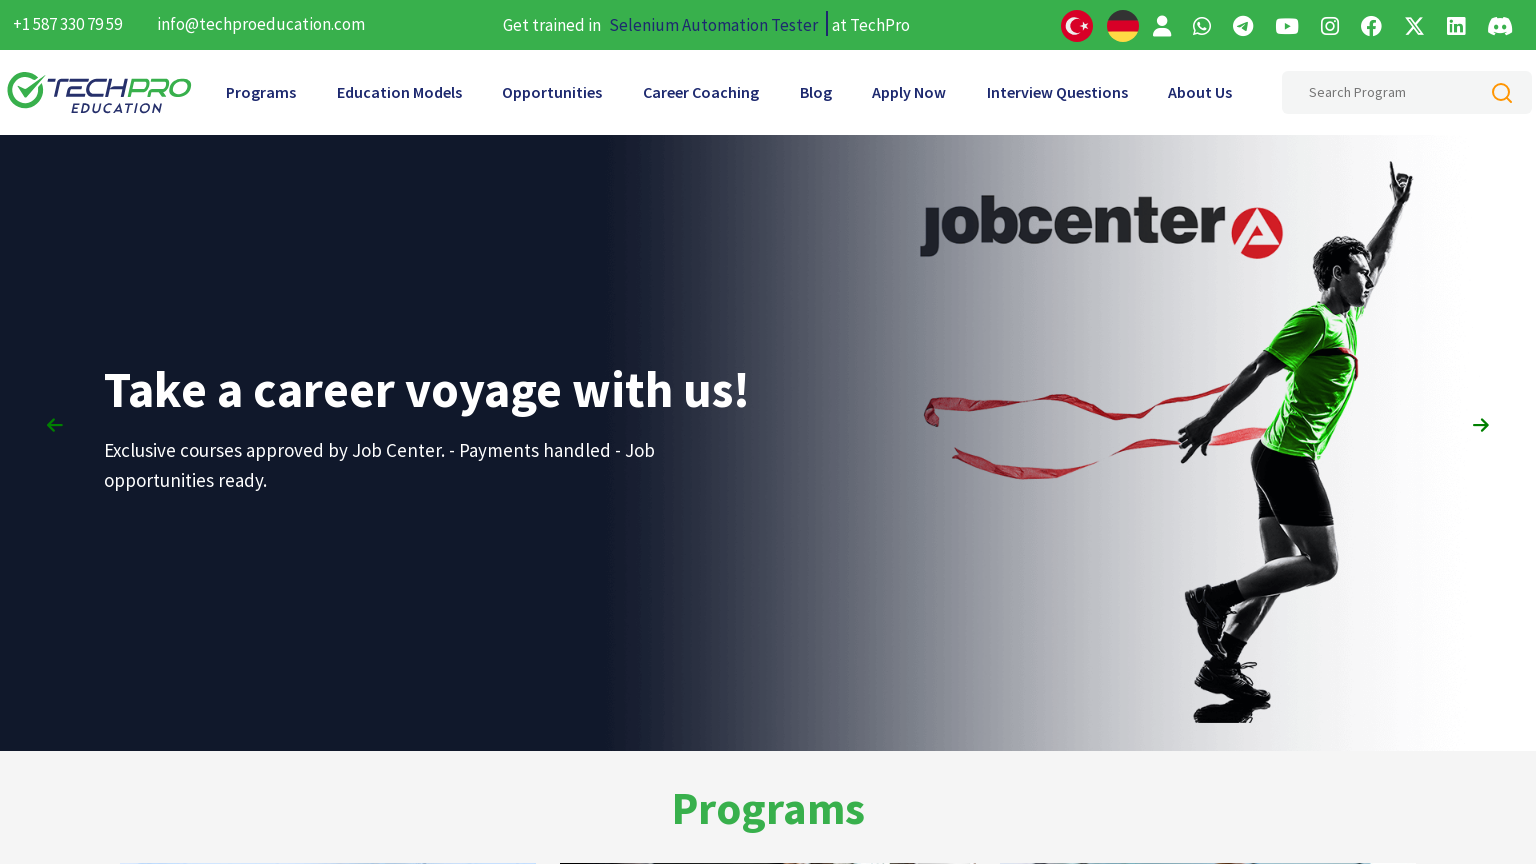